Tests that the todo counter displays the current number of items correctly as items are added

Starting URL: https://demo.playwright.dev/todomvc

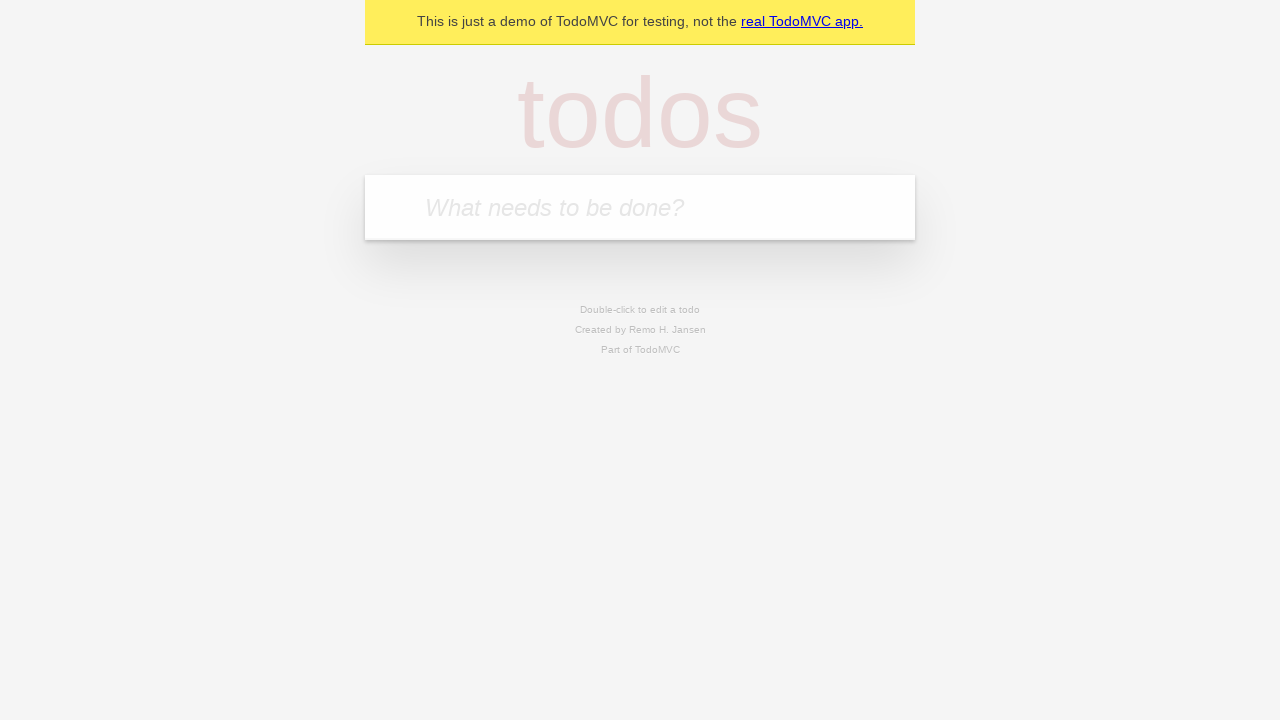

Filled first todo input with 'buy some cheese' on .new-todo
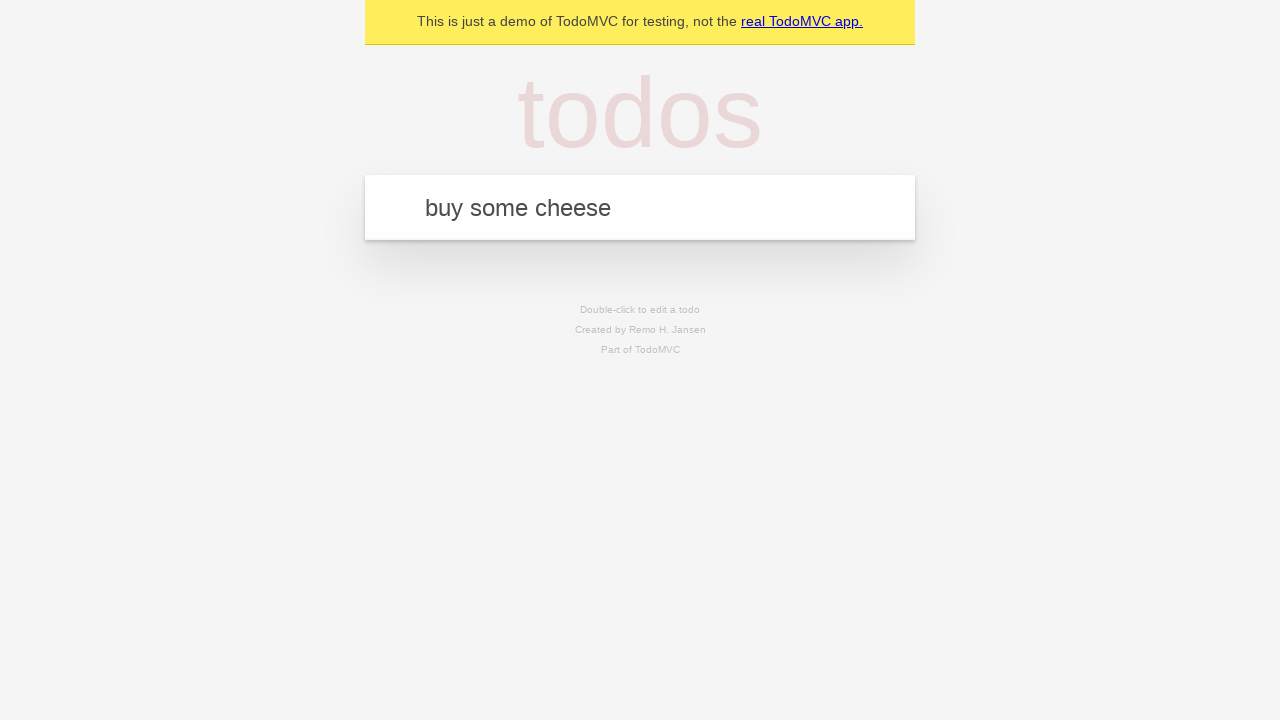

Pressed Enter to add first todo item on .new-todo
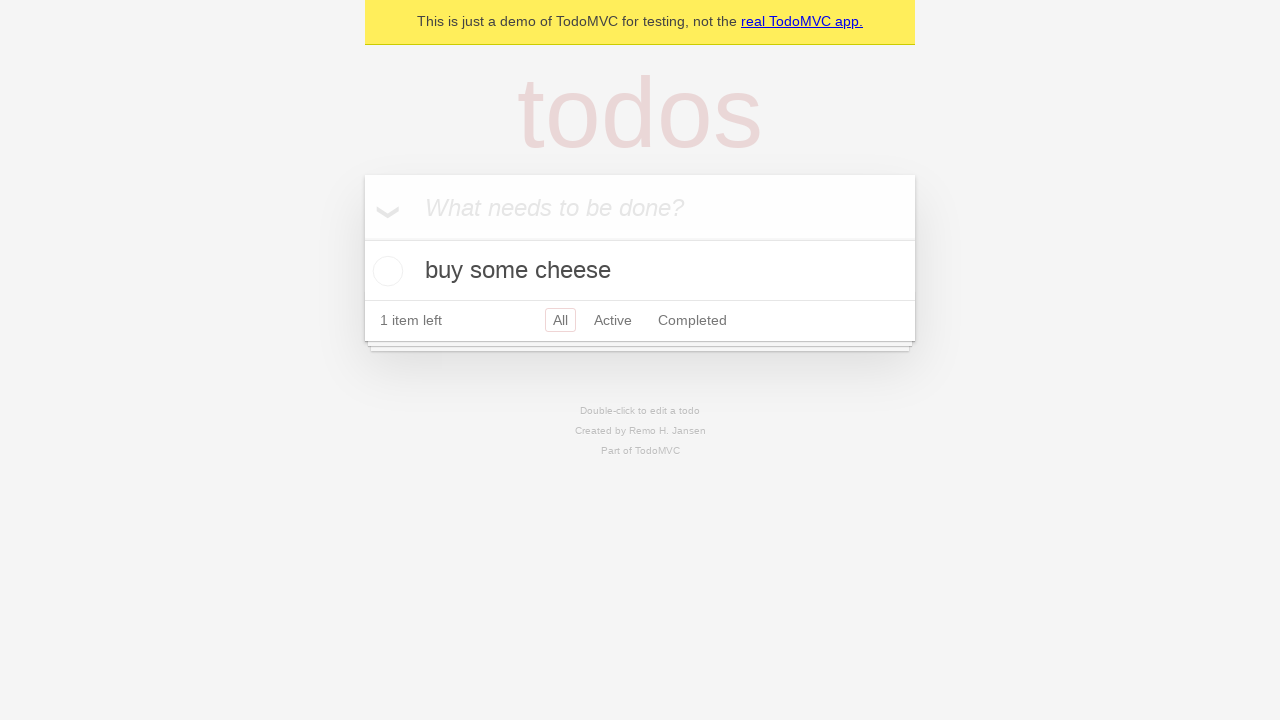

Todo counter element loaded and visible
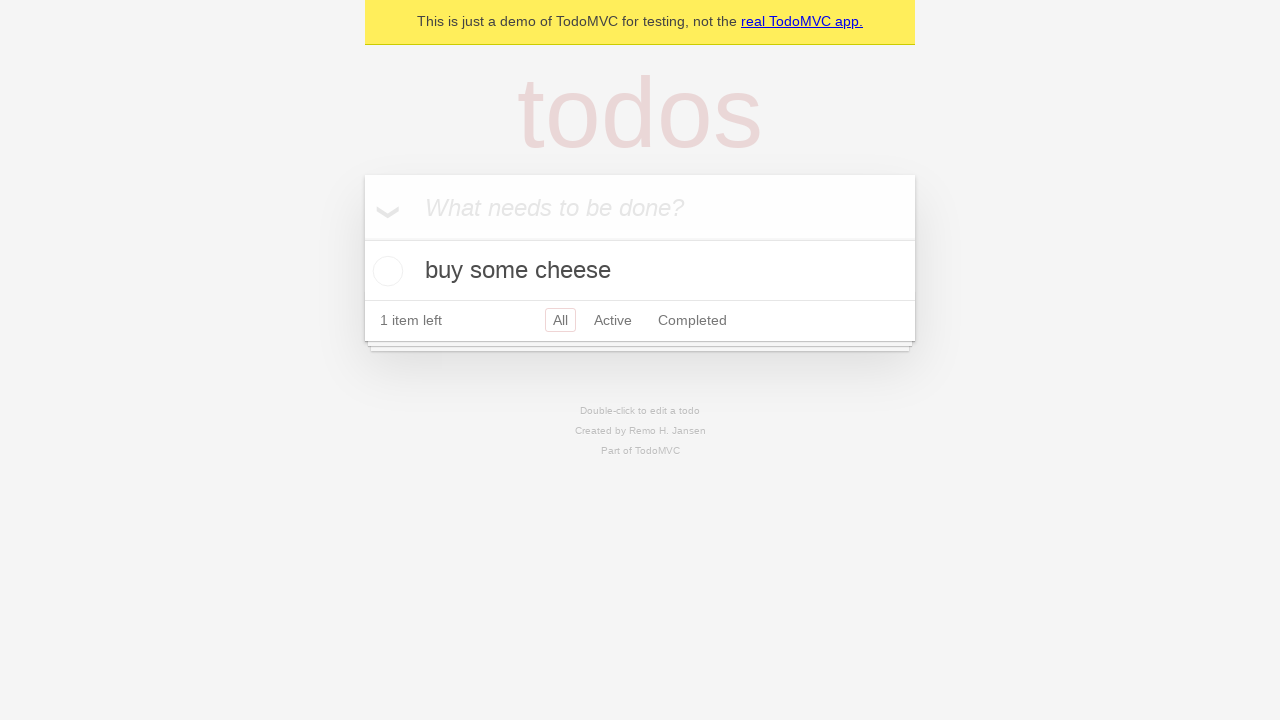

Filled second todo input with 'feed the cat' on .new-todo
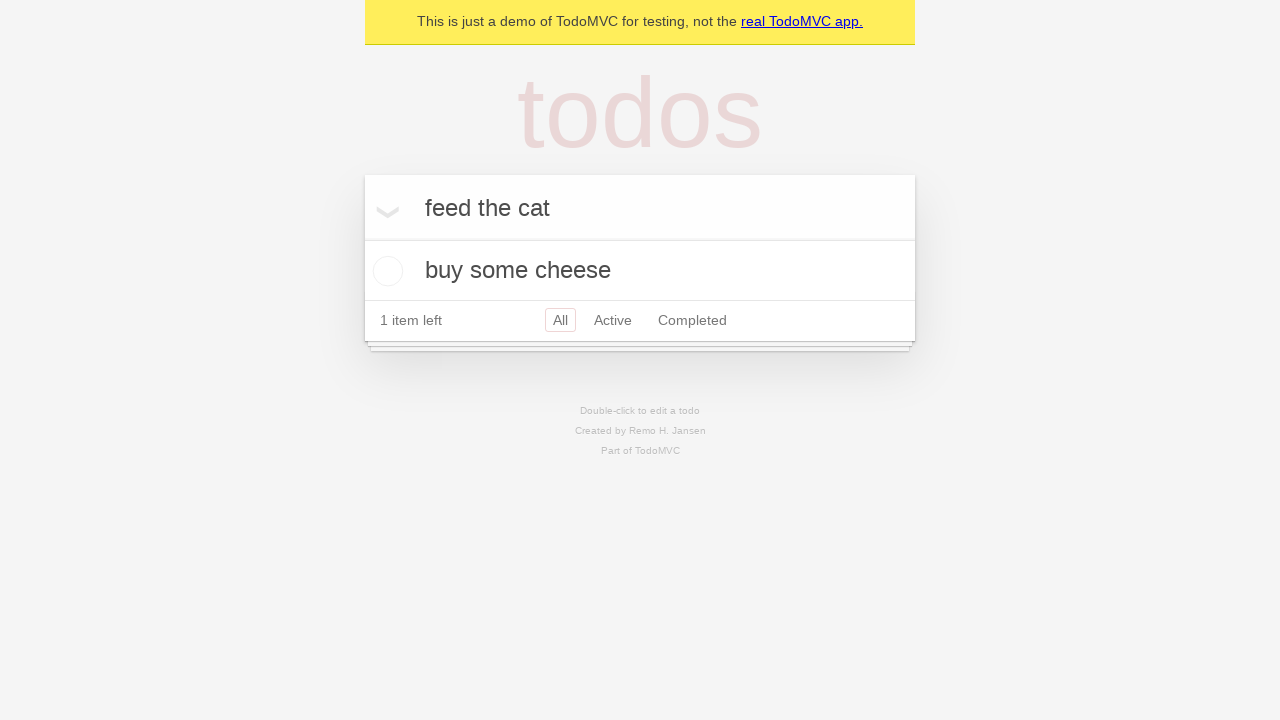

Pressed Enter to add second todo item on .new-todo
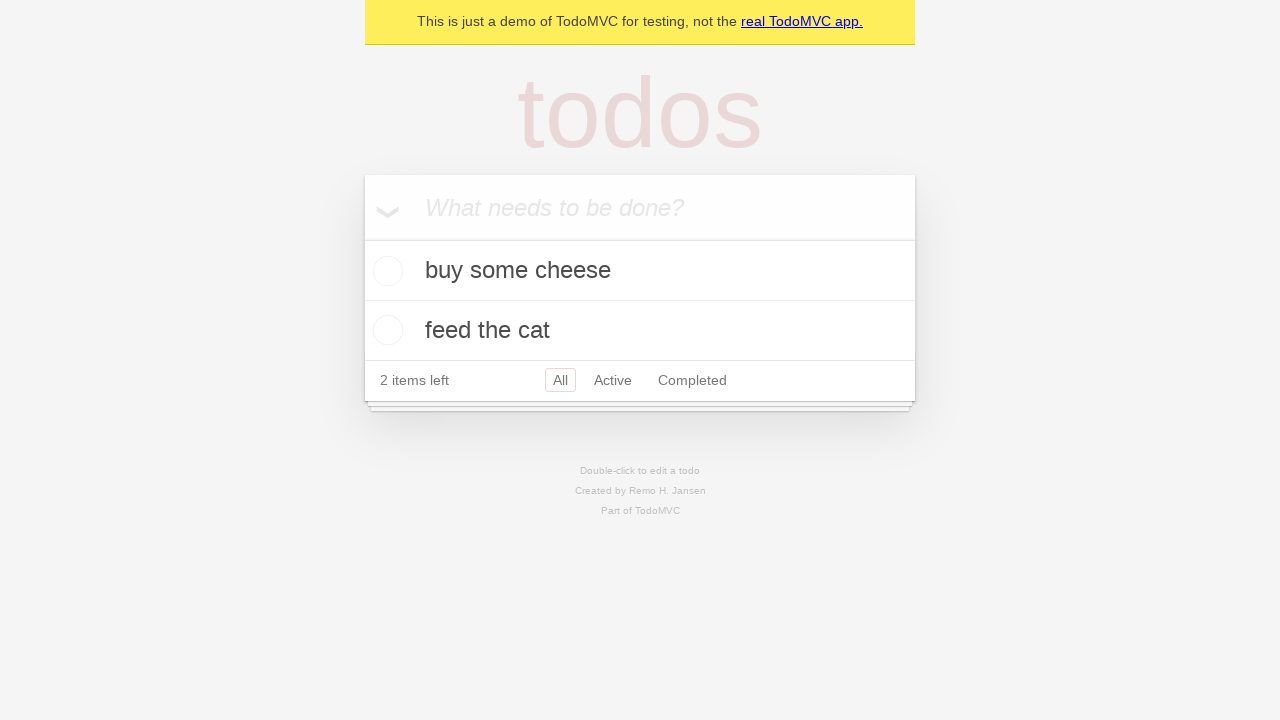

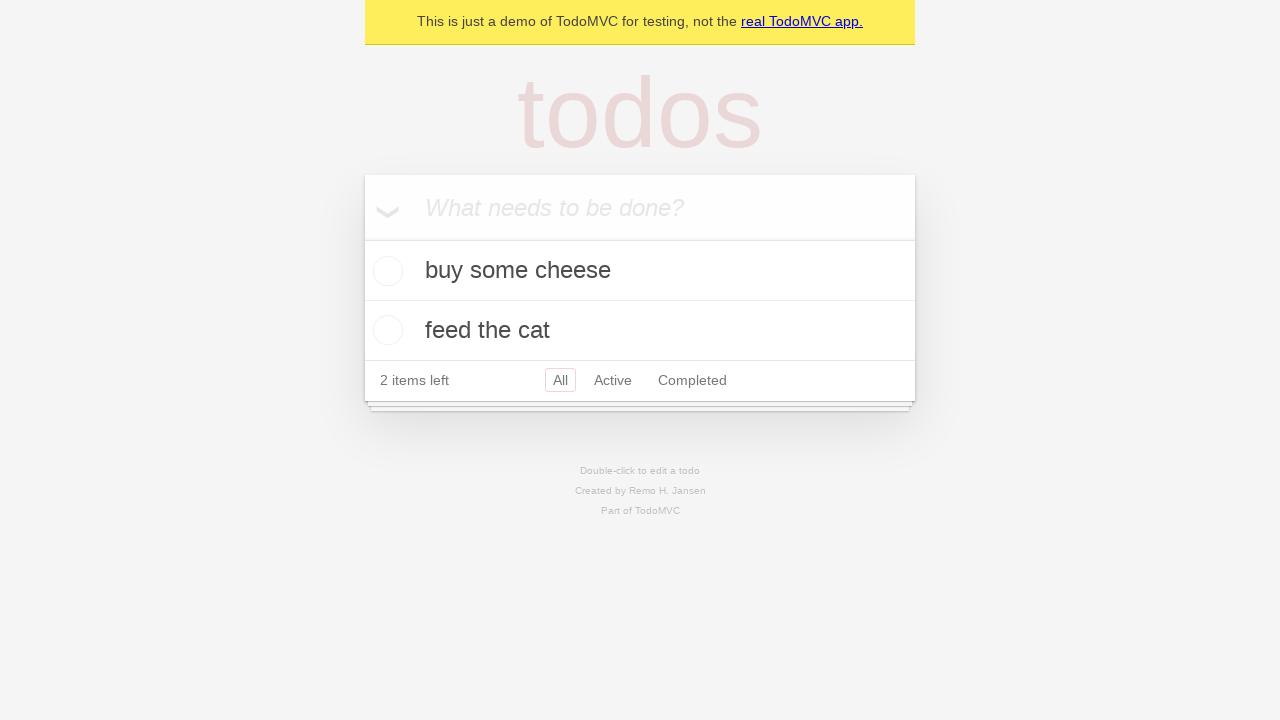